Tests the automation practice form by filling out all fields including first name, last name, email, gender, phone number, subjects, hobbies, and address, then submitting the form.

Starting URL: https://demoqa.com/automation-practice-form/

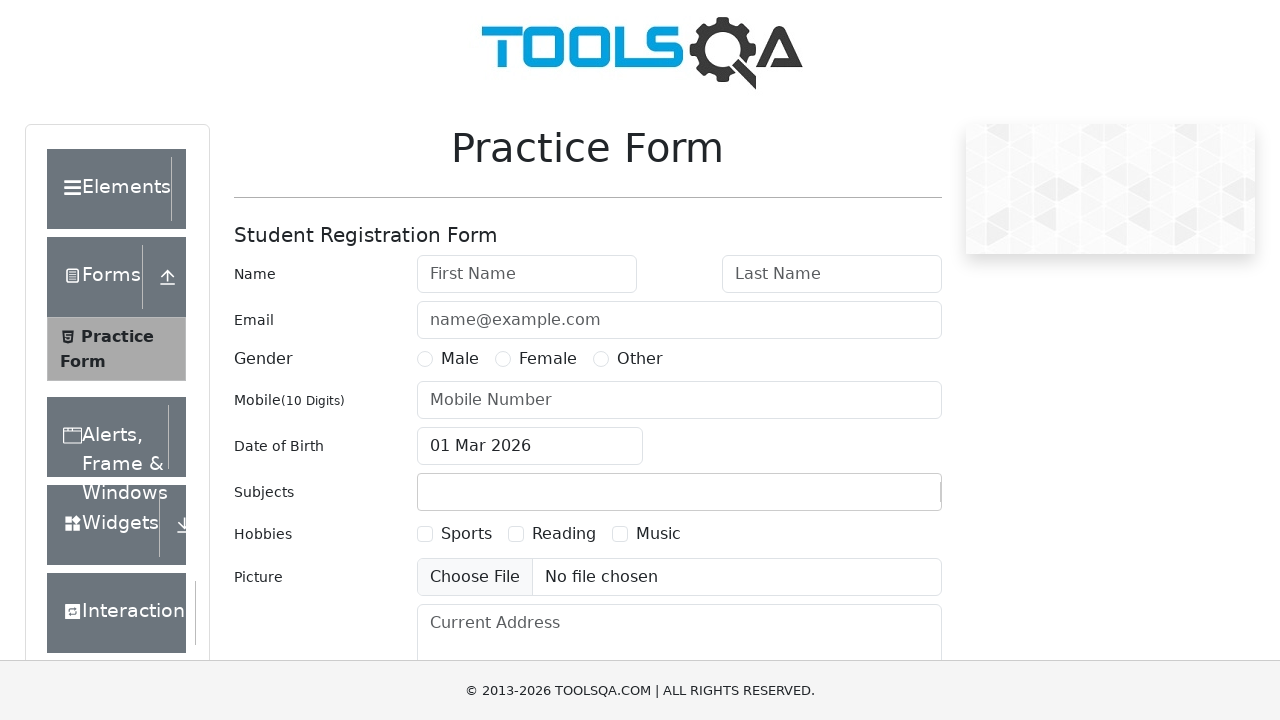

Filled first name field with 'Mike' on #firstName
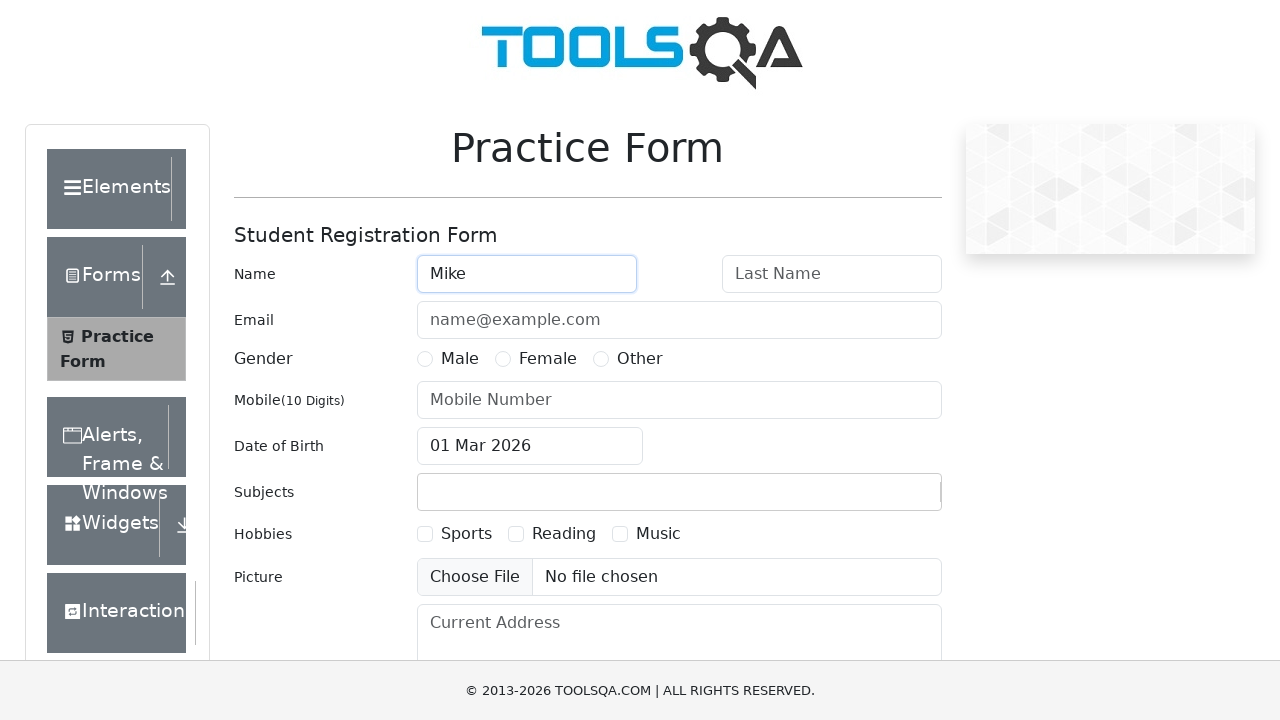

Filled last name field with 'Gaffney' on #lastName
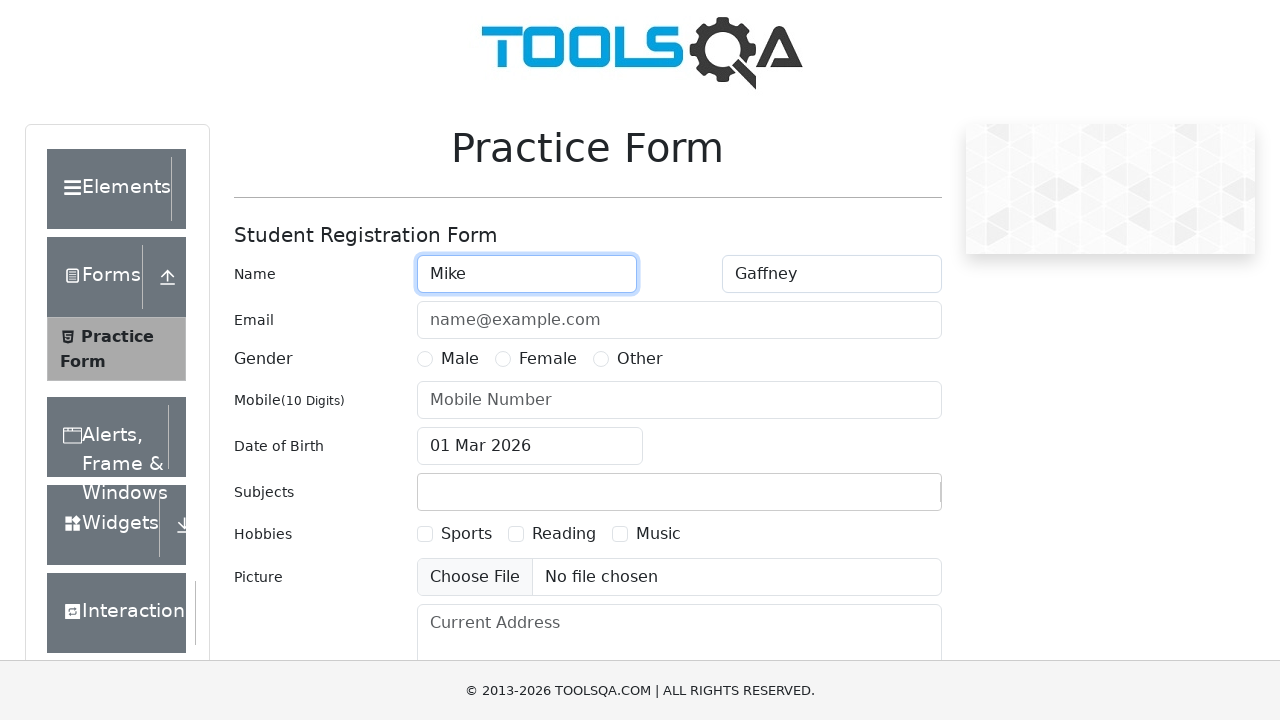

Filled email field with 'mike@example.com' on #userEmail
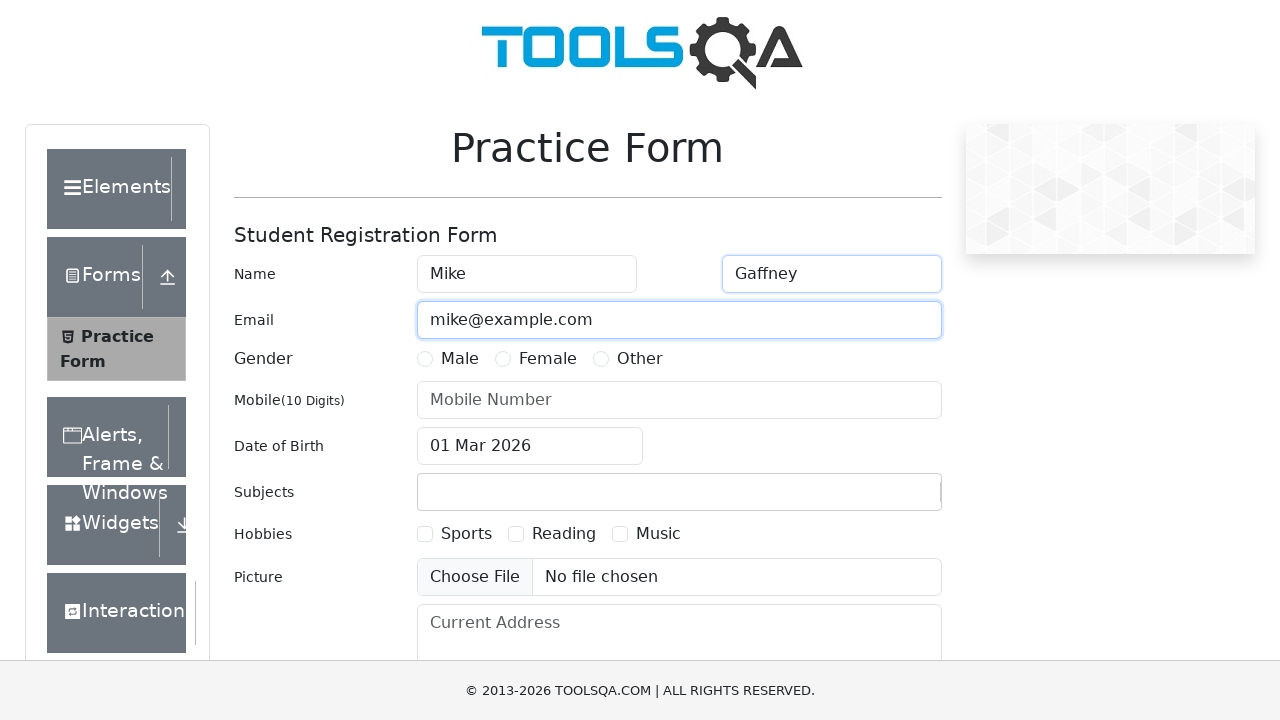

Selected gender as Male at (460, 359) on label[for='gender-radio-1']
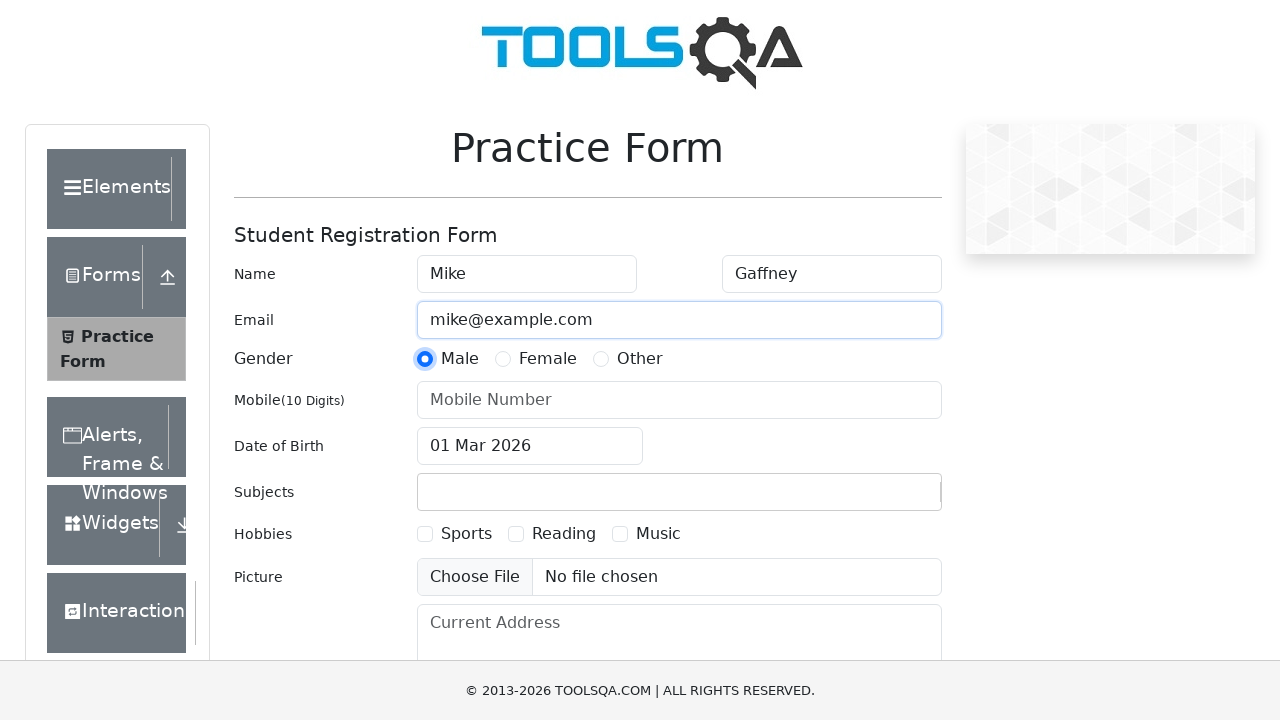

Filled phone number field with '6128675309' on #userNumber
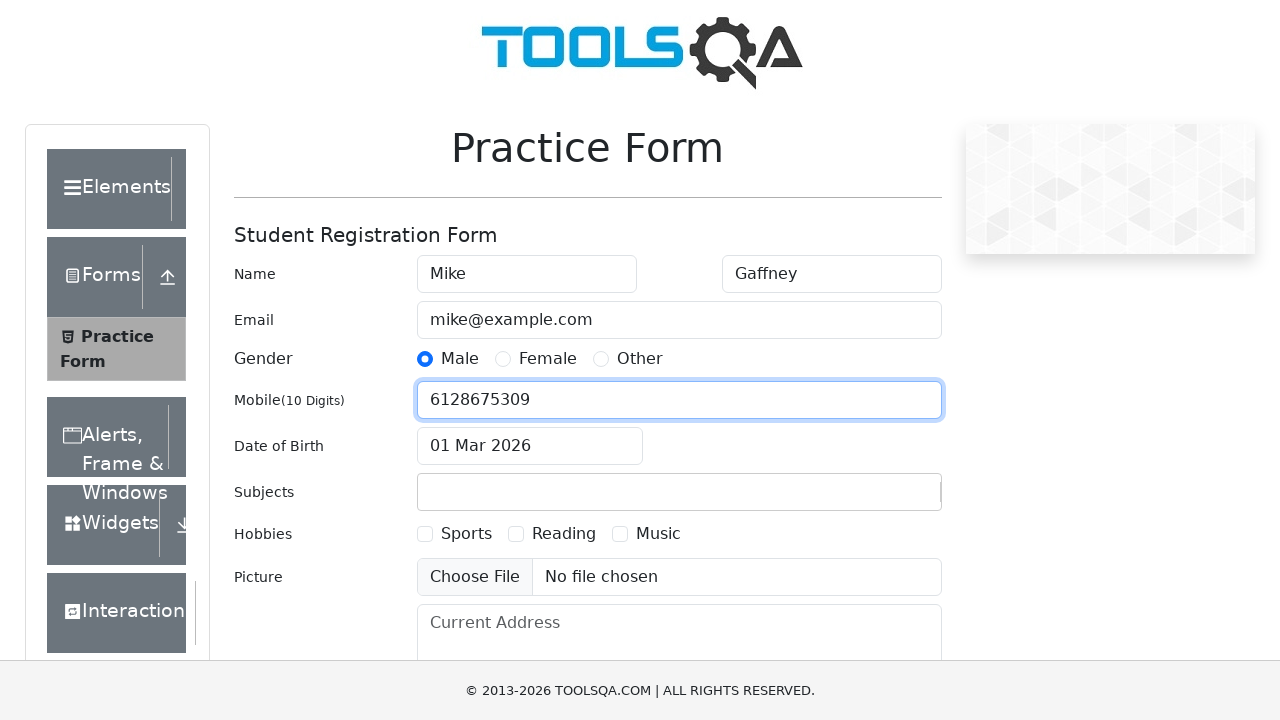

Filled subjects field with 'Computer Science' on #subjectsInput
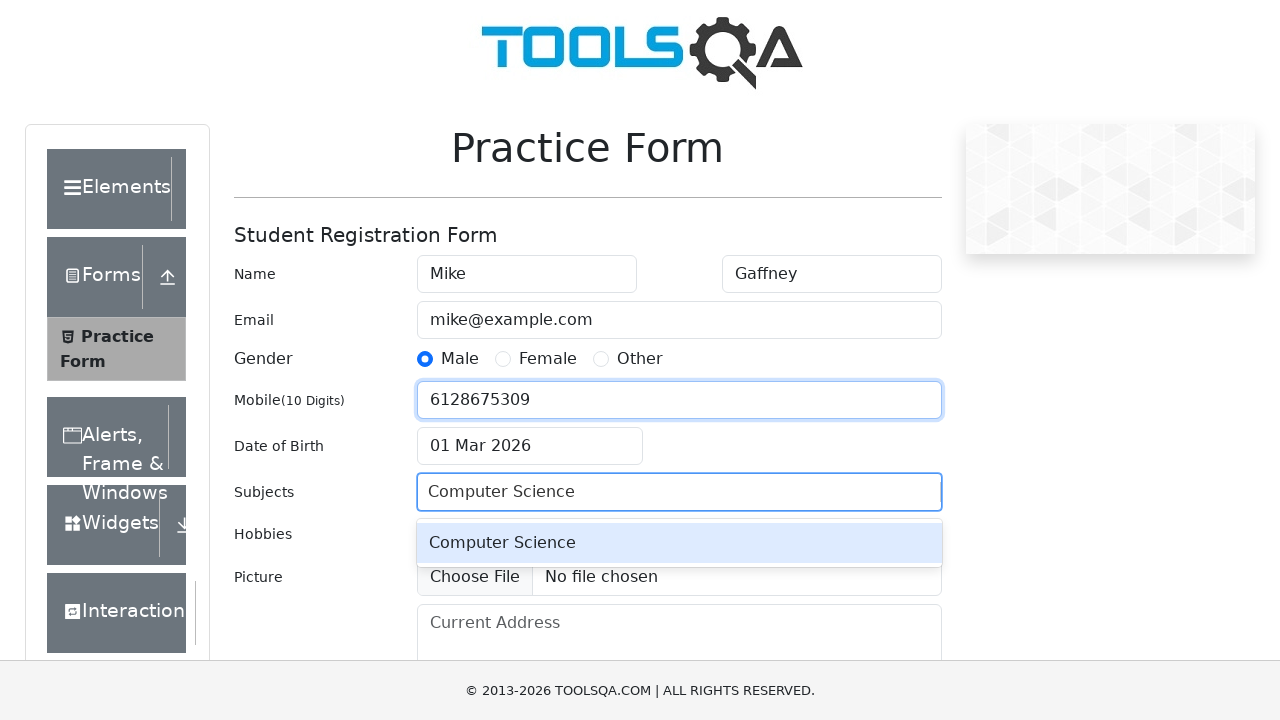

Pressed Enter to confirm subject selection
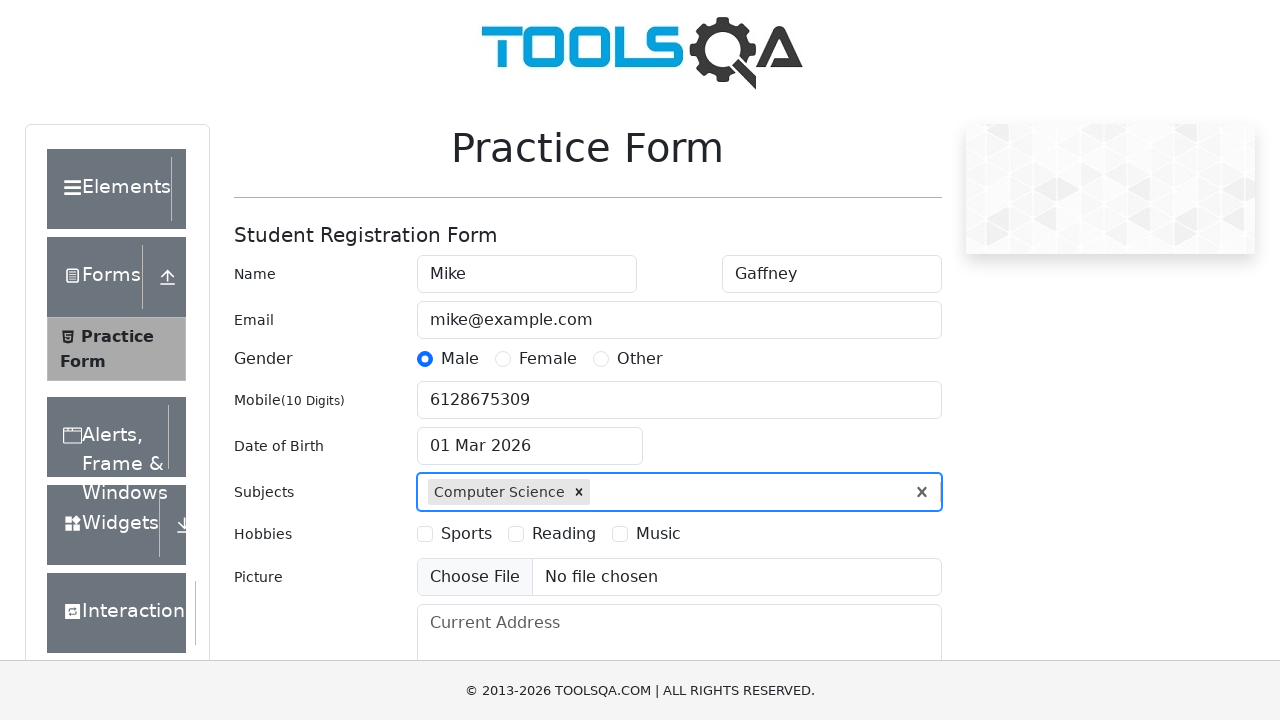

Selected Reading hobby at (564, 534) on label[for='hobbies-checkbox-2']
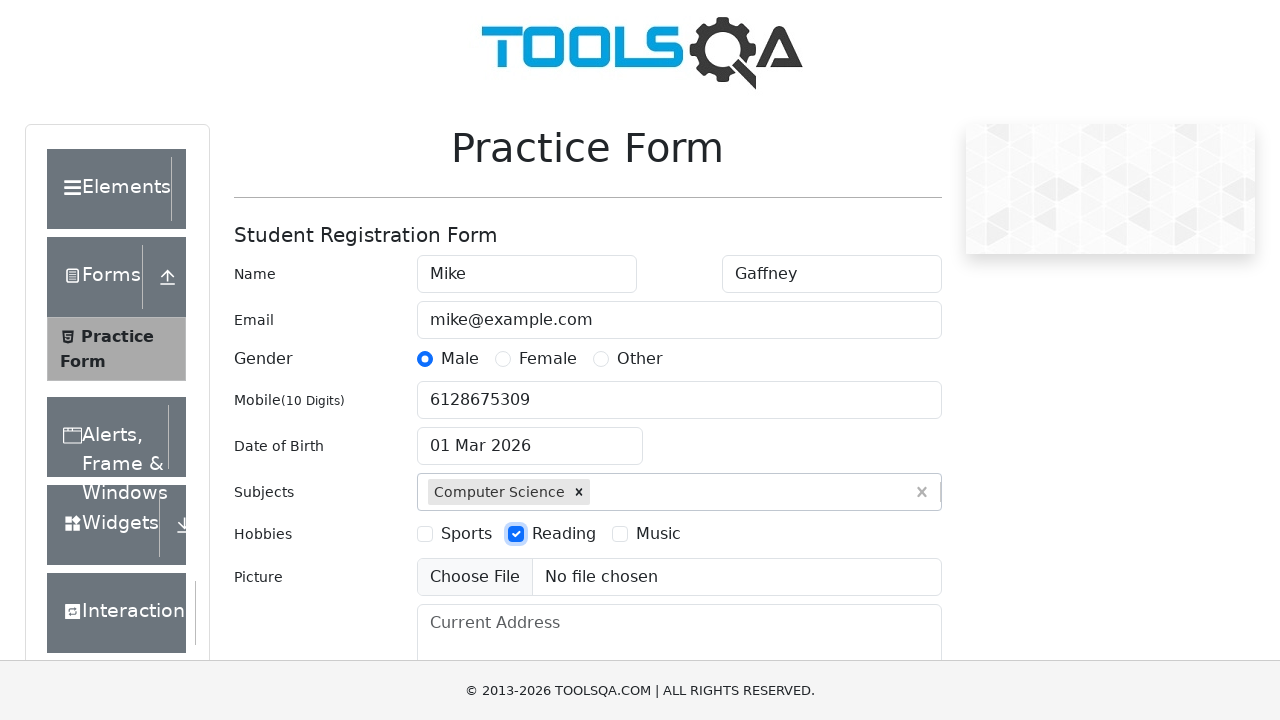

Selected Music hobby at (658, 534) on label[for='hobbies-checkbox-3']
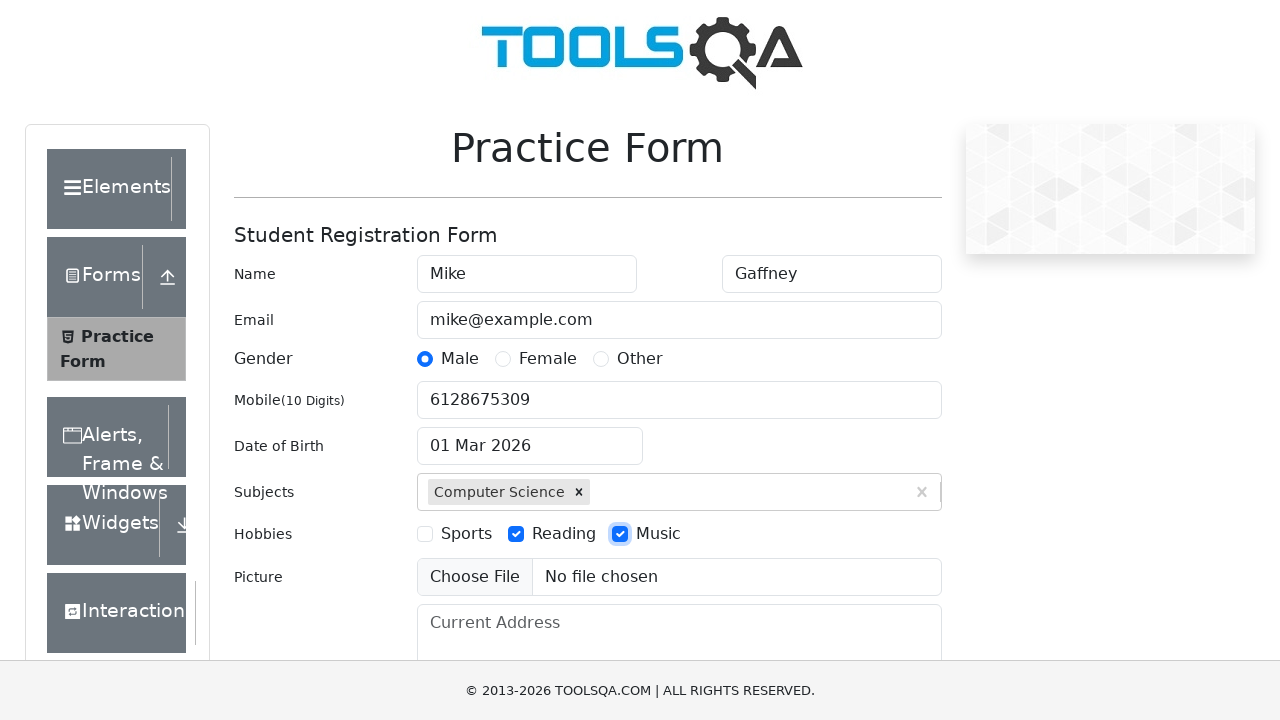

Filled address field with complete address including city, state, and country on #currentAddress
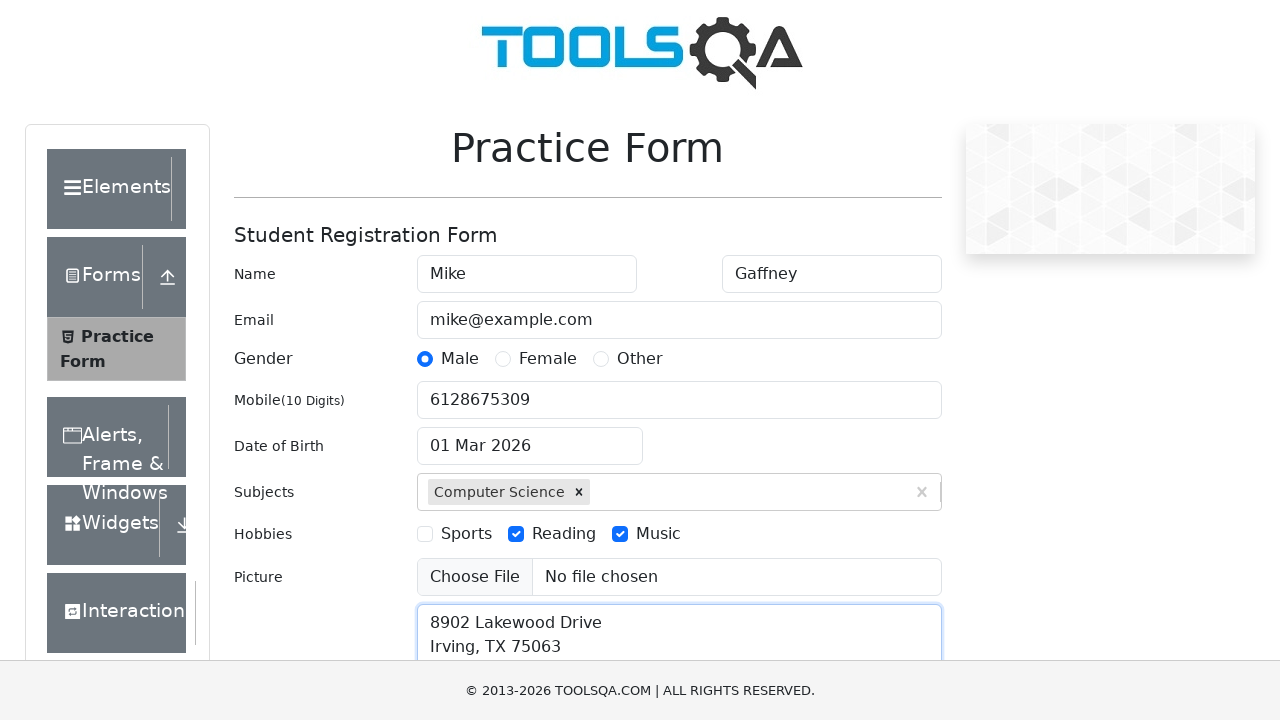

Clicked submit button to submit the automation practice form at (885, 499) on #submit
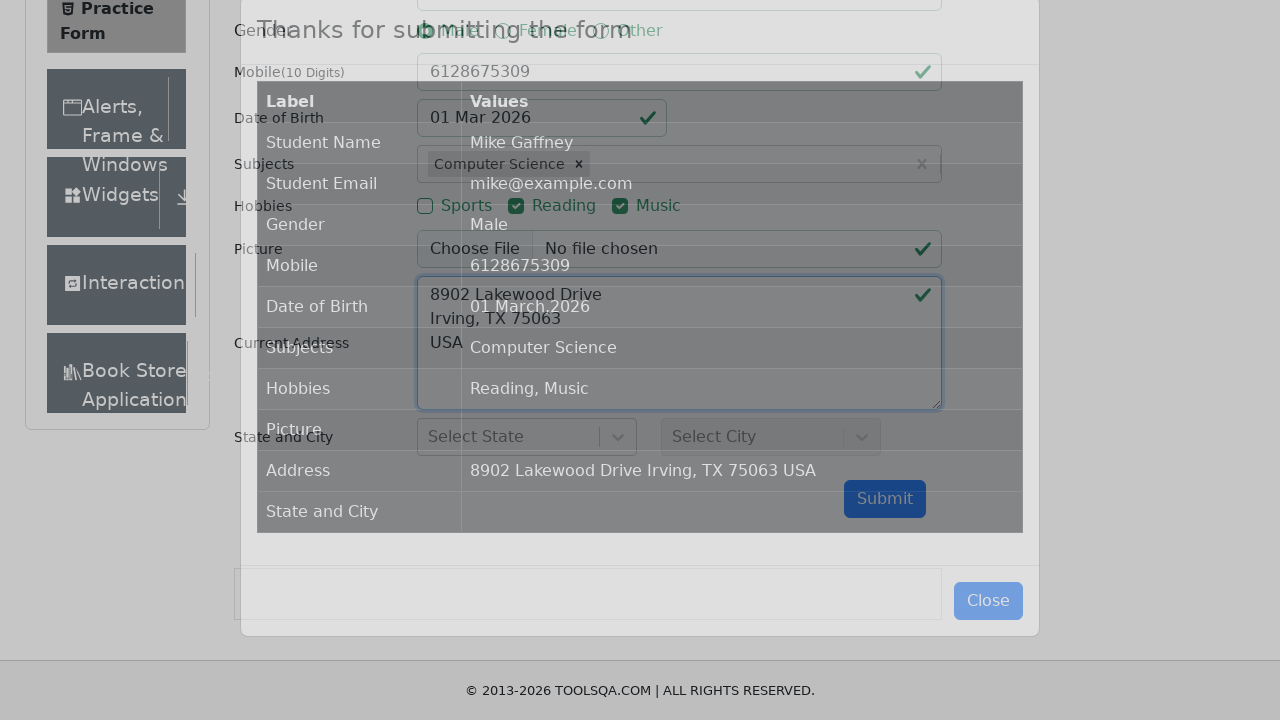

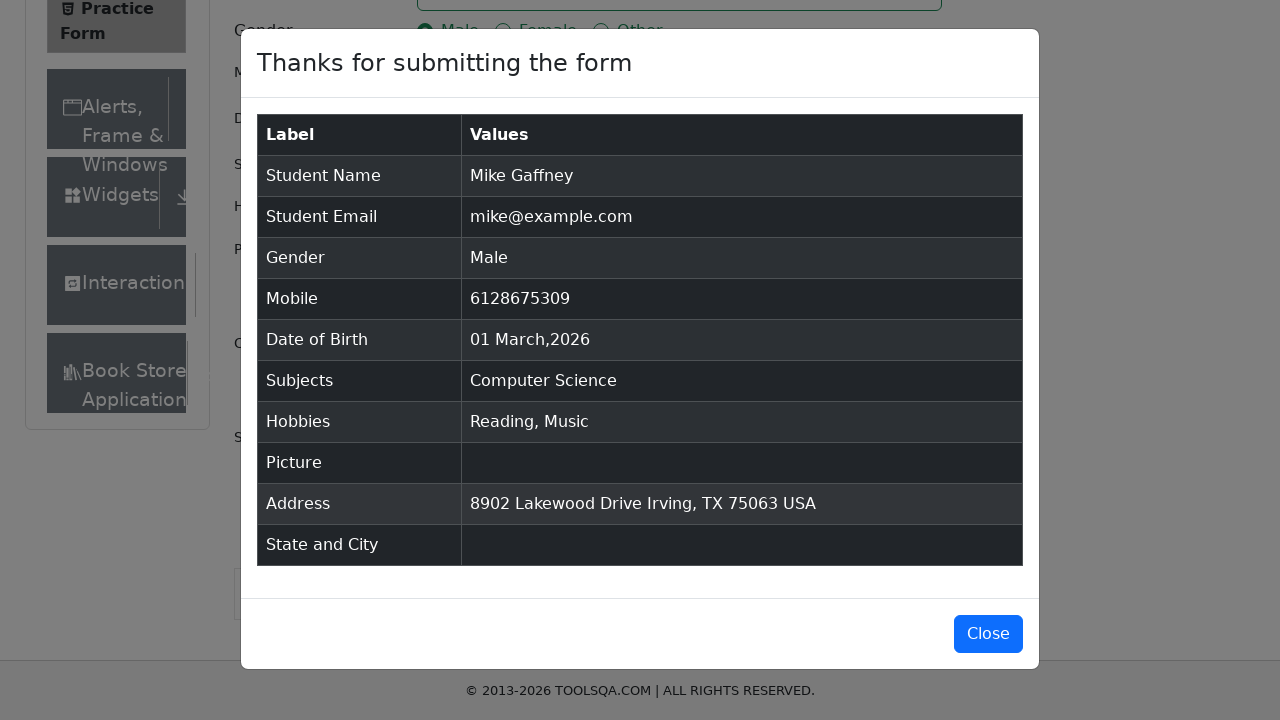